Navigates to the DemoQA books page and verifies the URL is correct

Starting URL: https://demoqa.com/books

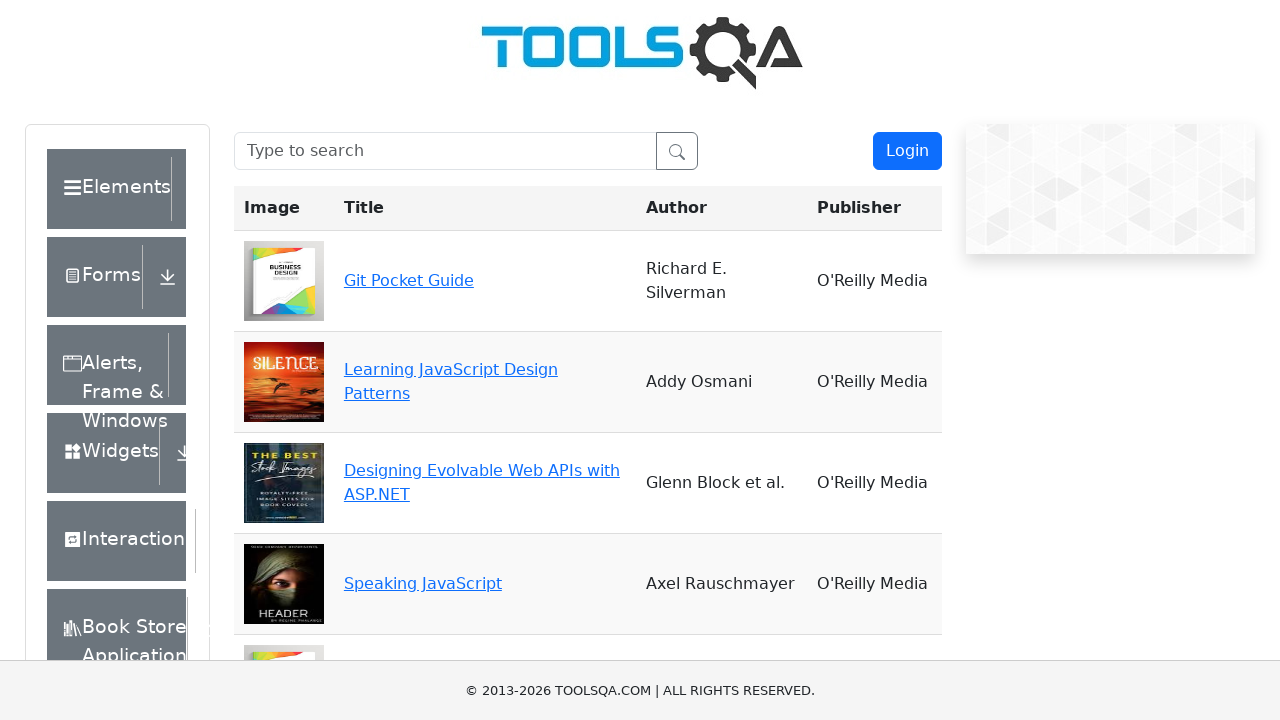

Navigated to DemoQA books page at https://demoqa.com/books
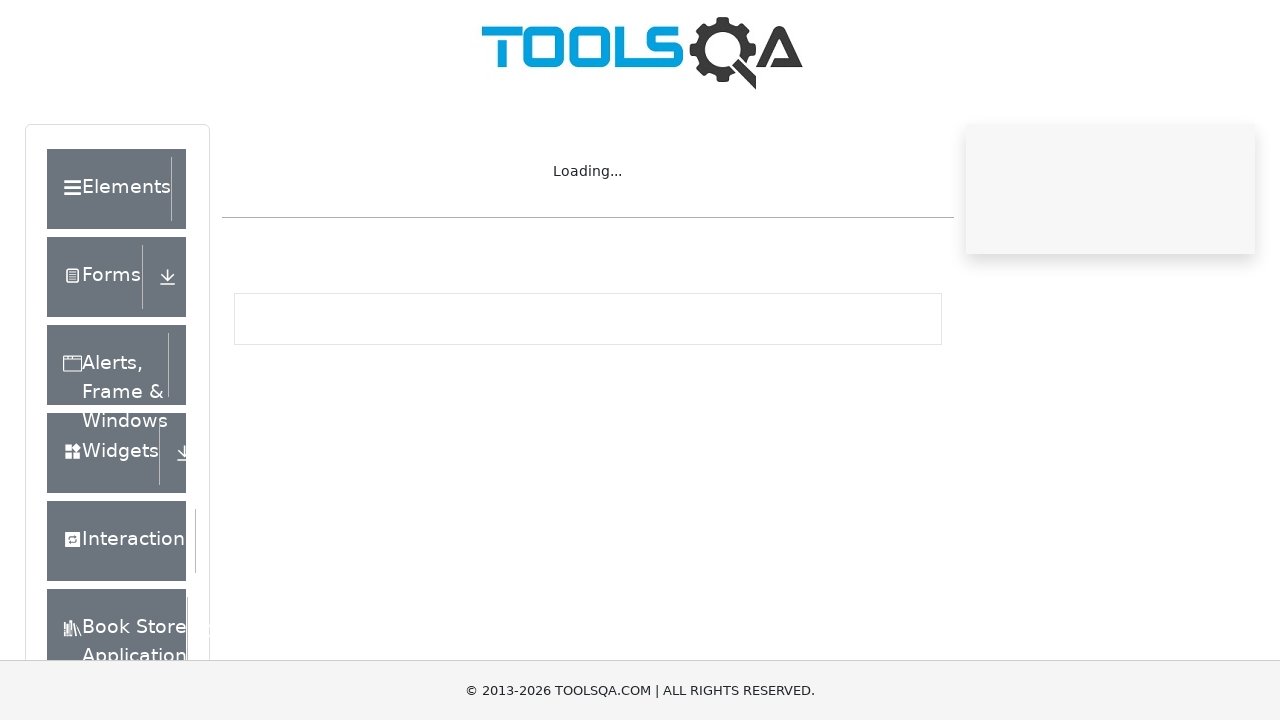

Verified URL is correct: https://demoqa.com/books
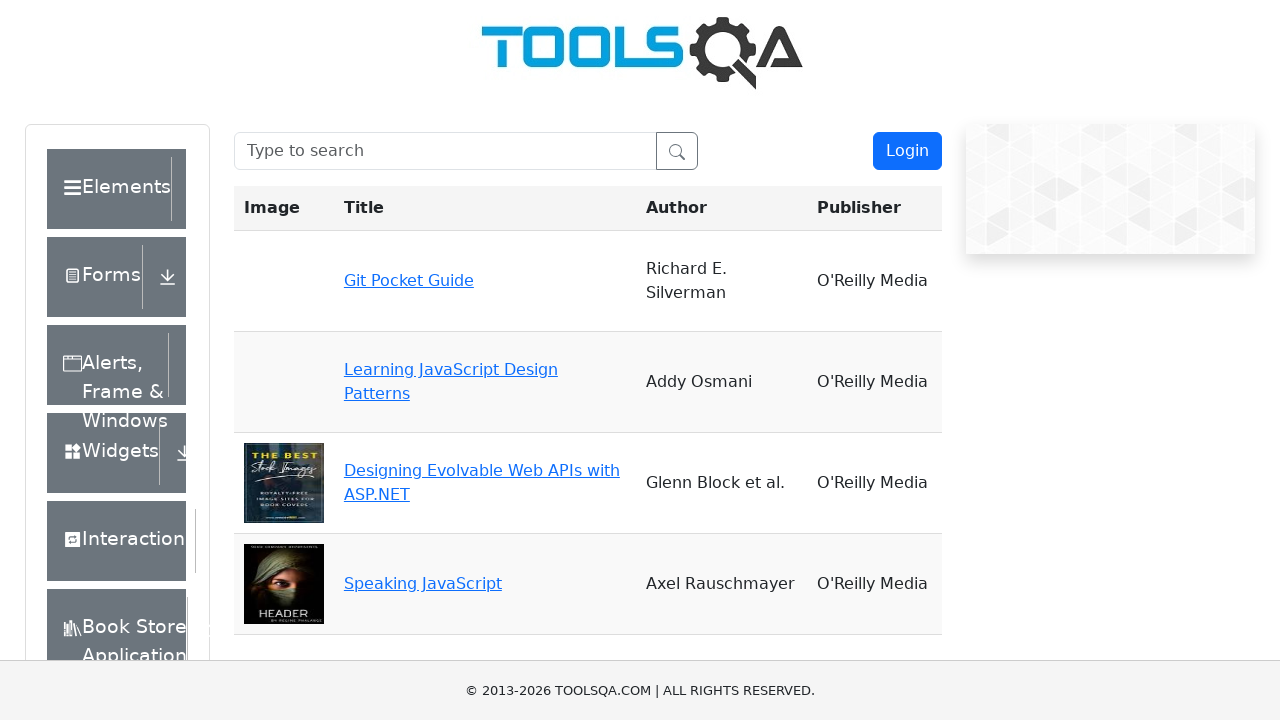

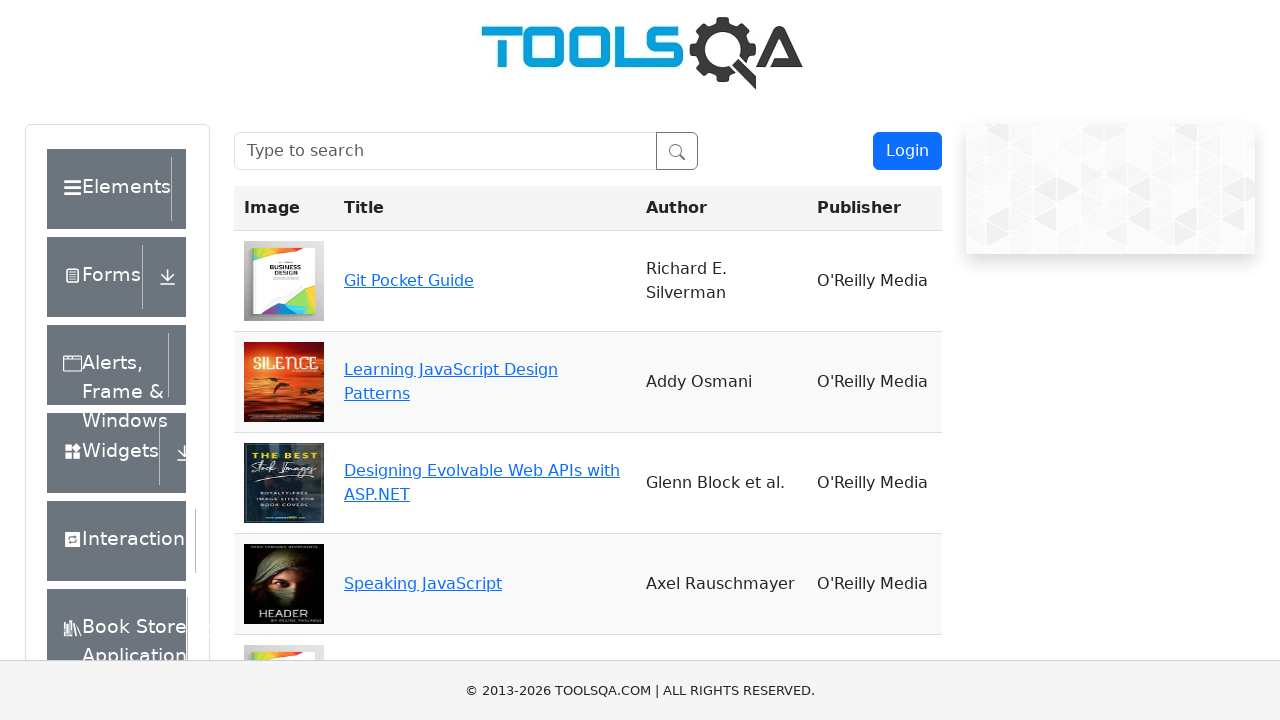